Tests that pressing Escape cancels edits on a todo item

Starting URL: https://demo.playwright.dev/todomvc

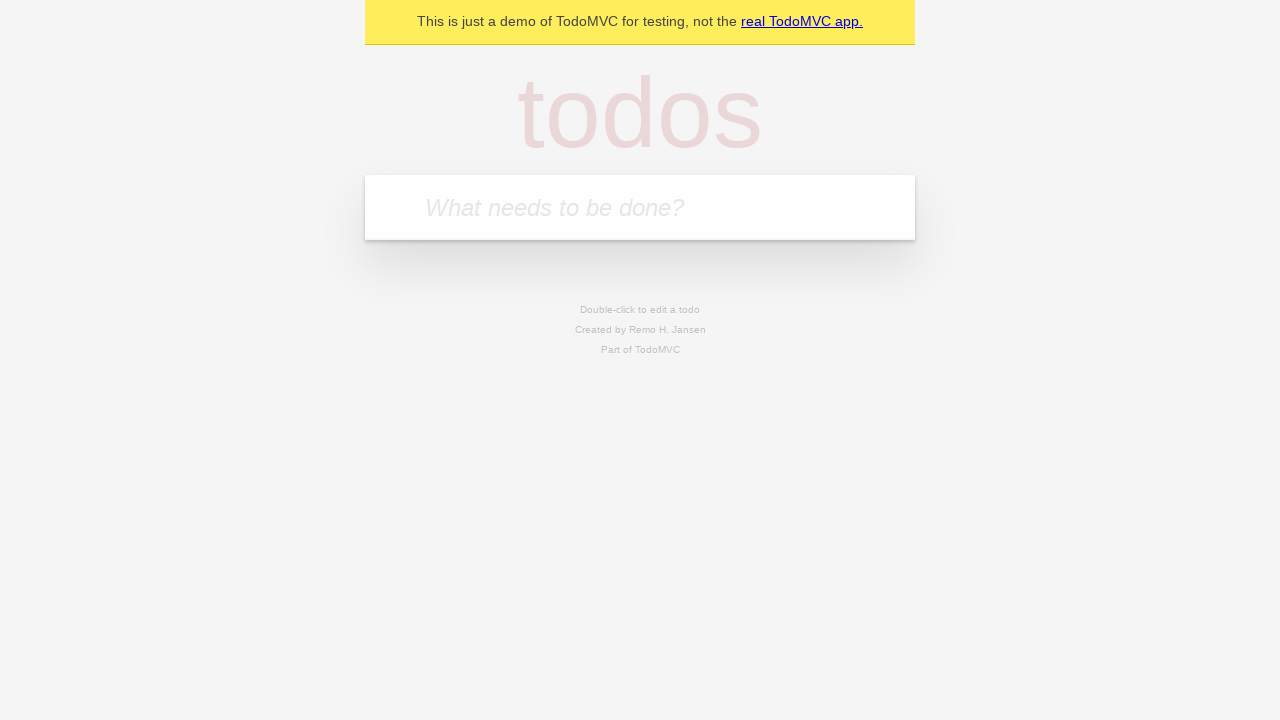

Filled new todo input with 'buy some cheese' on .new-todo
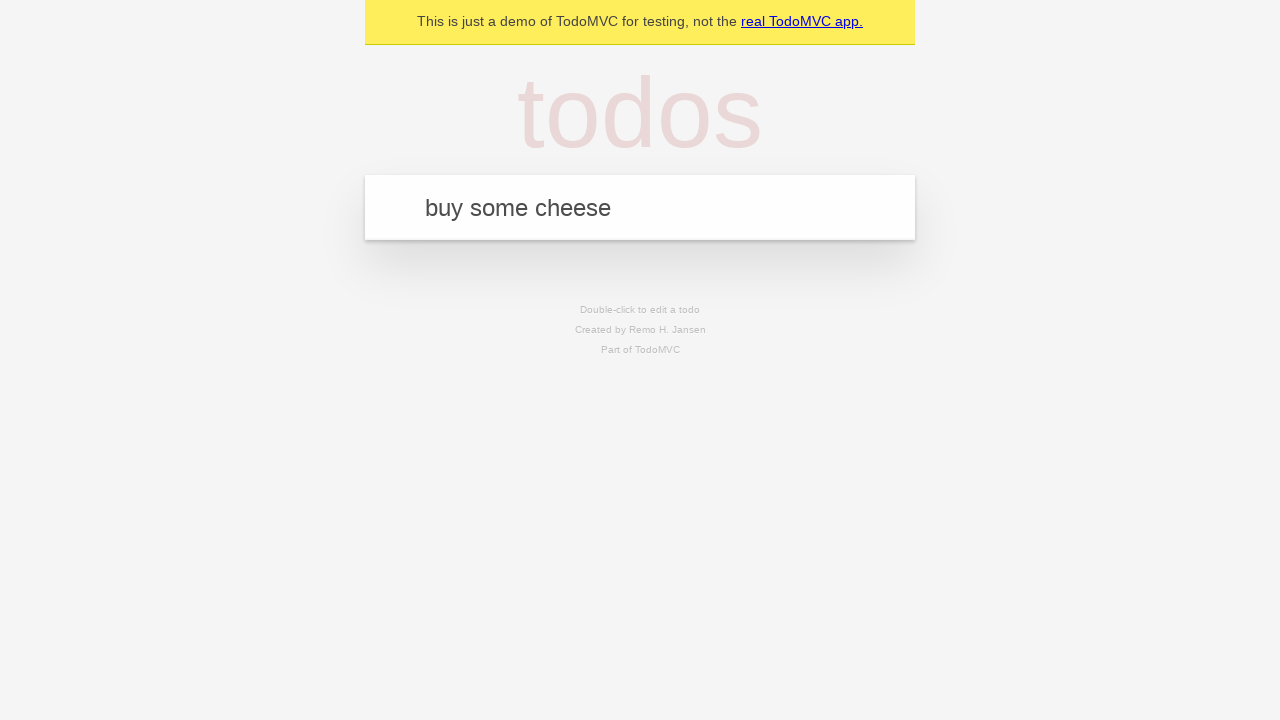

Pressed Enter to add first todo item on .new-todo
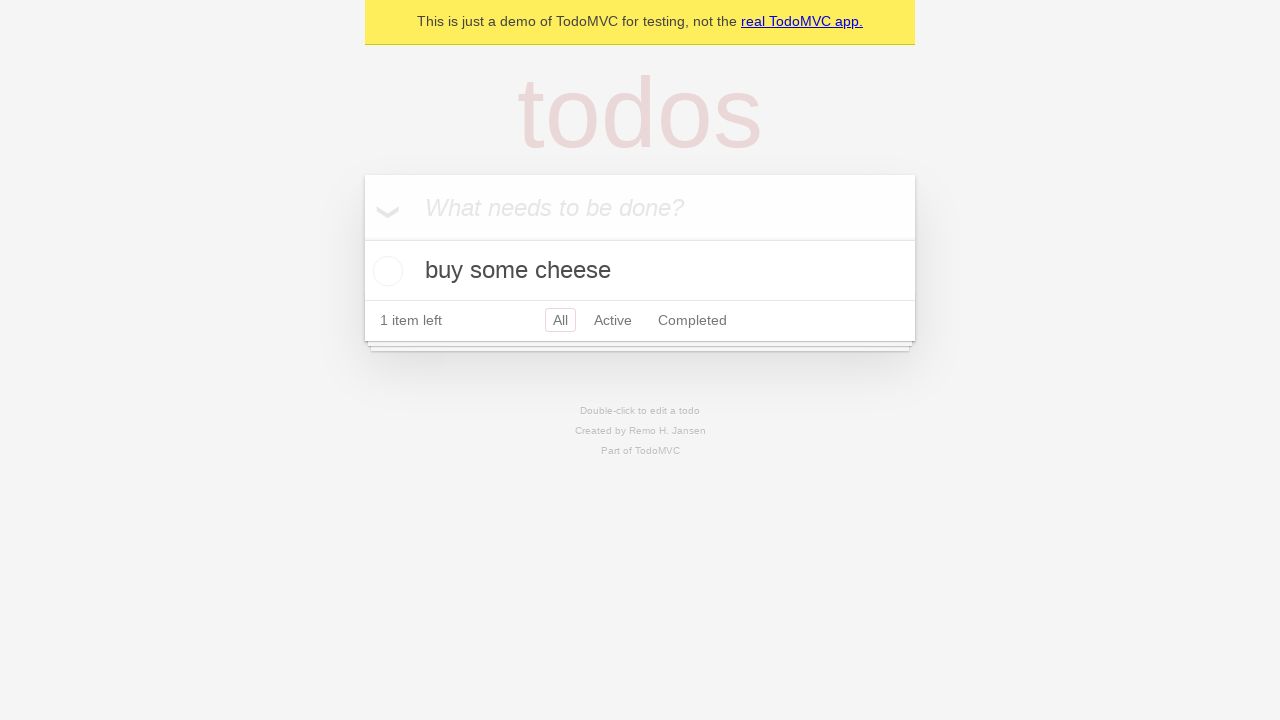

Filled new todo input with 'feed the cat' on .new-todo
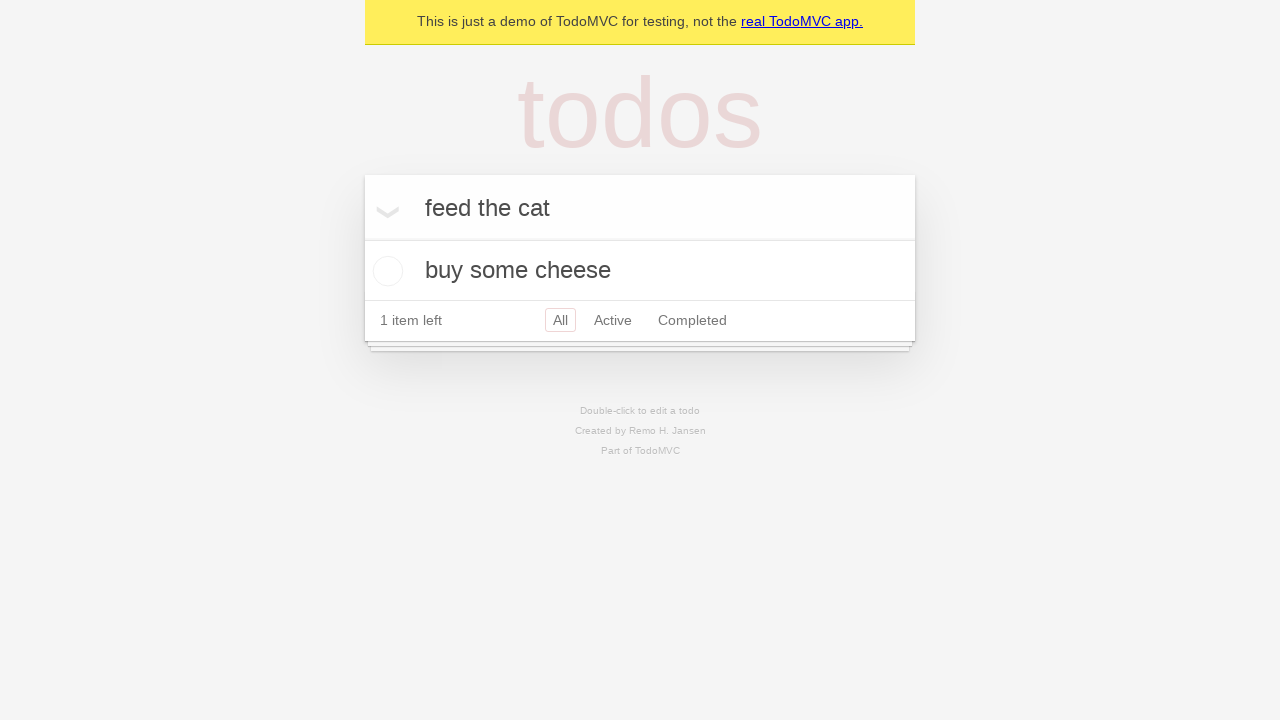

Pressed Enter to add second todo item on .new-todo
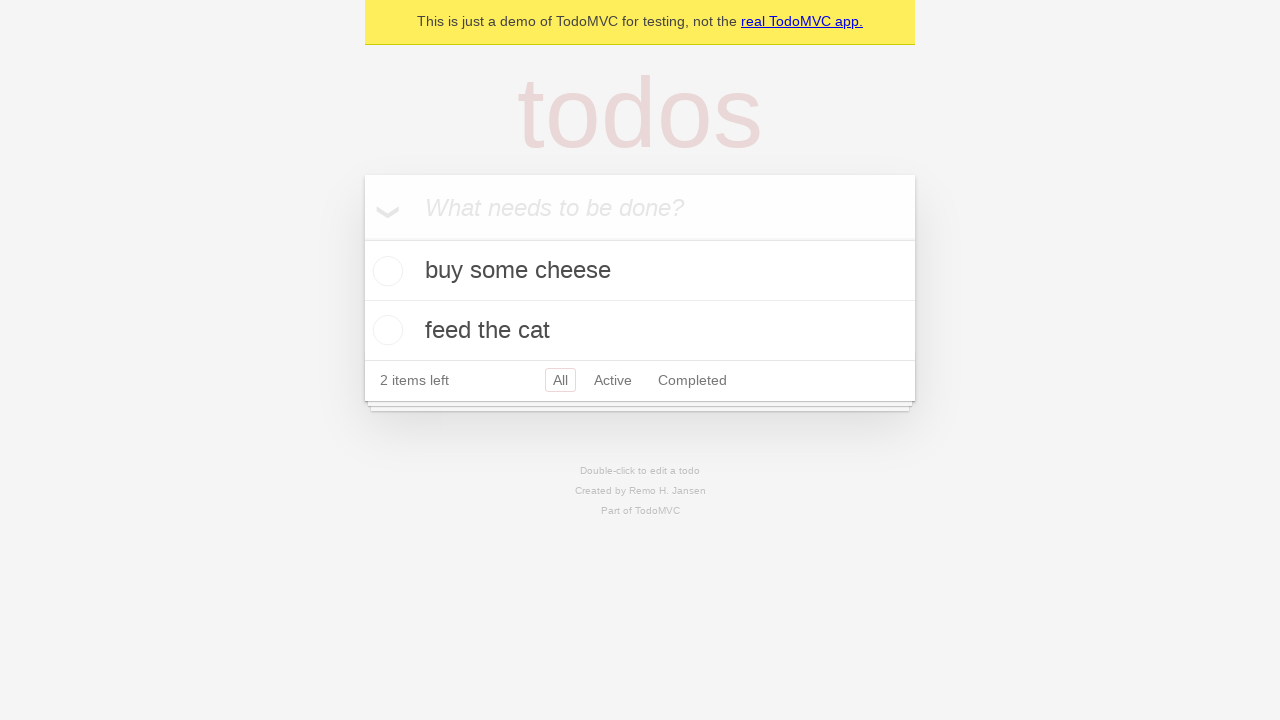

Filled new todo input with 'book a doctors appointment' on .new-todo
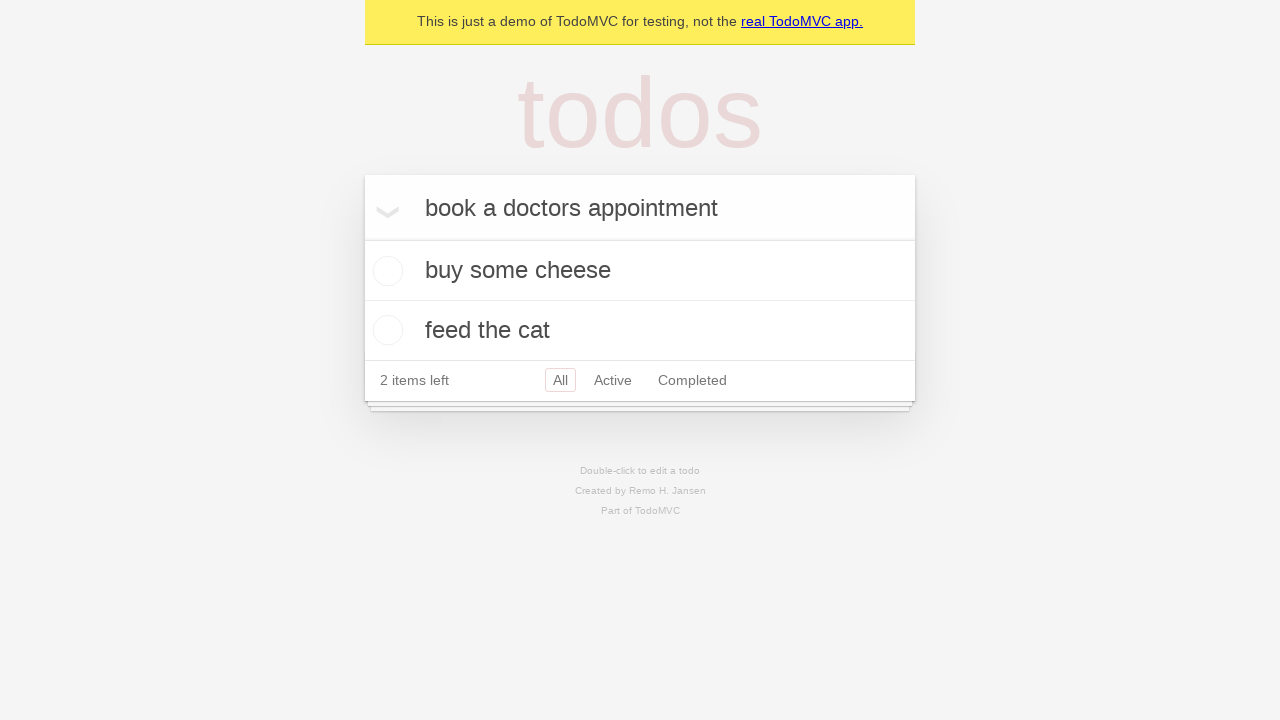

Pressed Enter to add third todo item on .new-todo
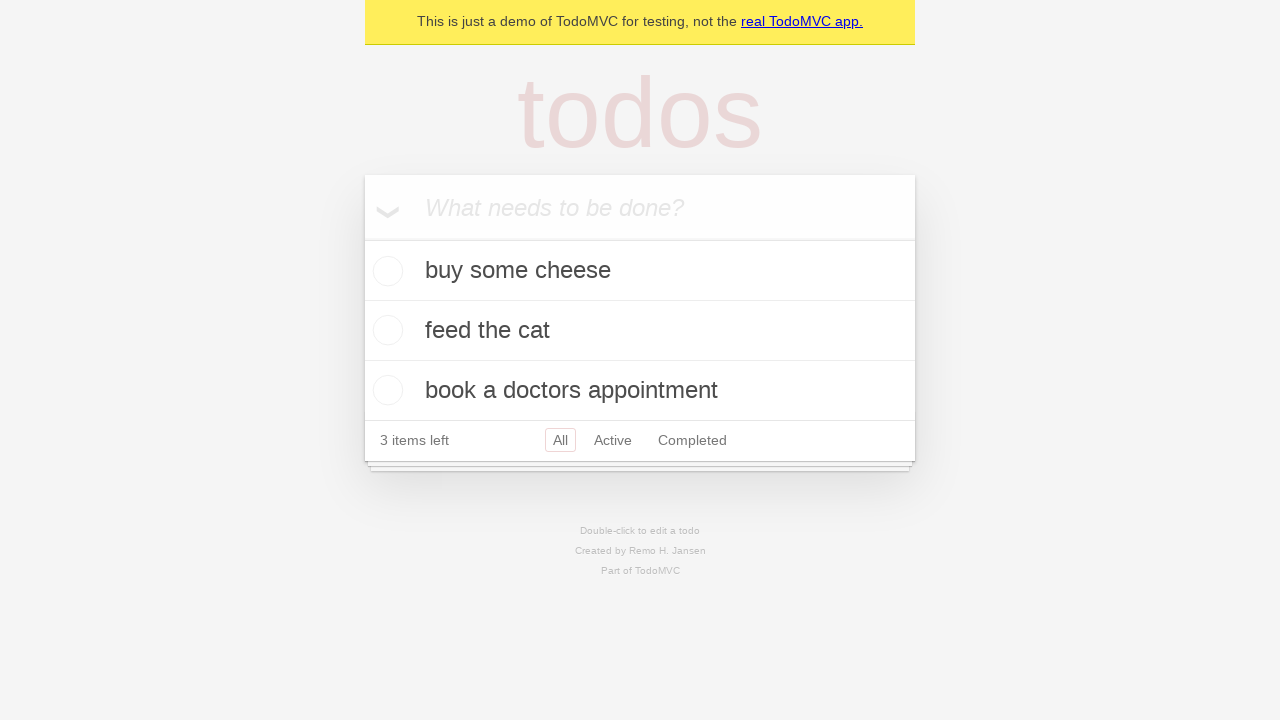

Waited for all three todo items to load
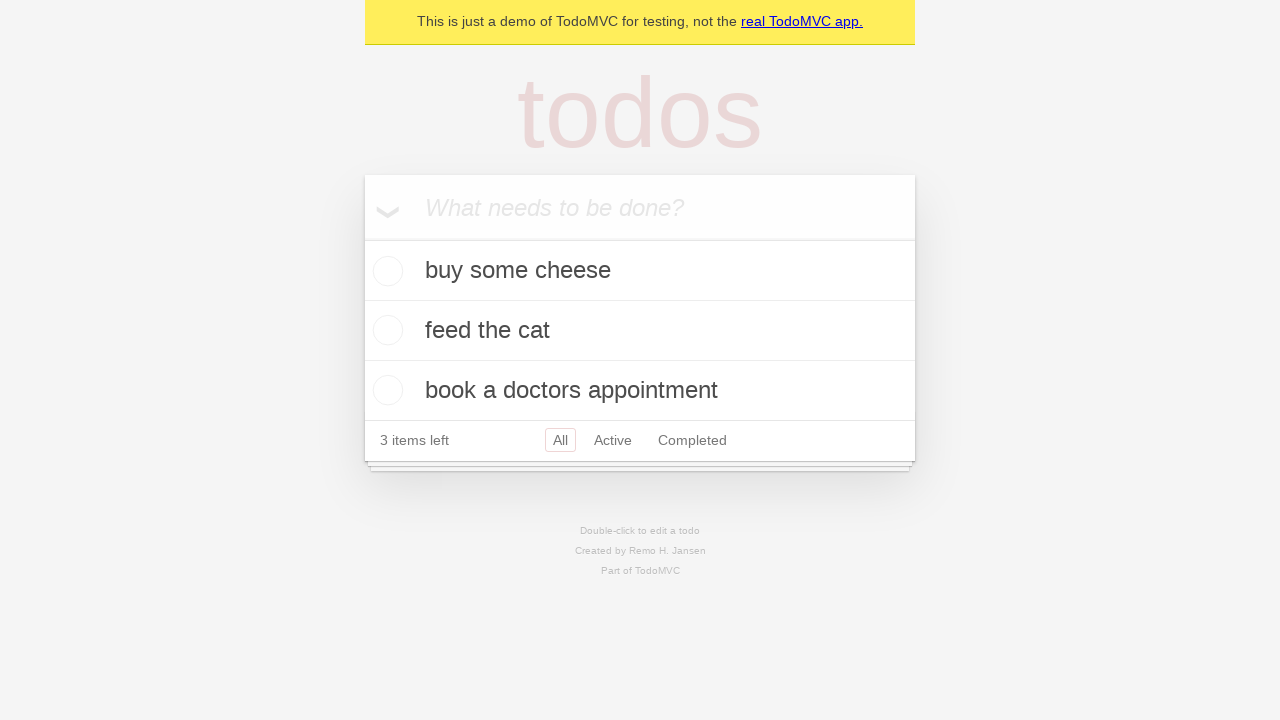

Located all todo list items
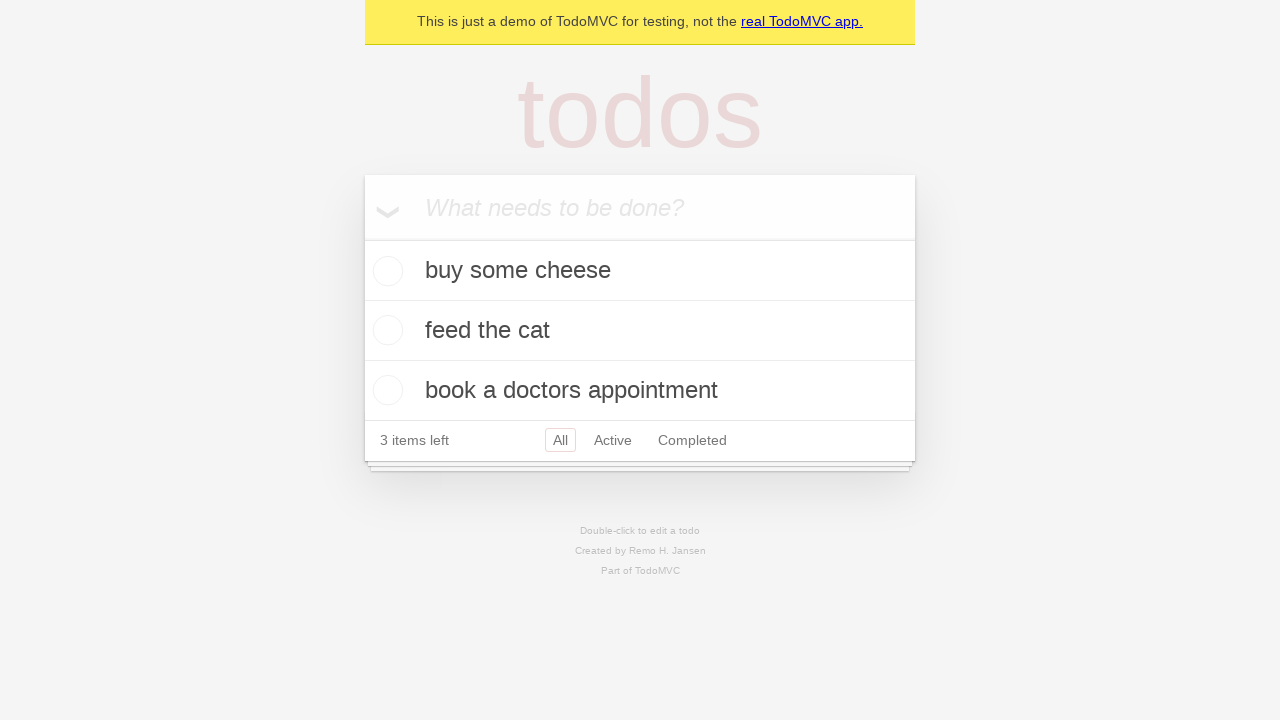

Double-clicked second todo item to enter edit mode at (640, 331) on .todo-list li >> nth=1
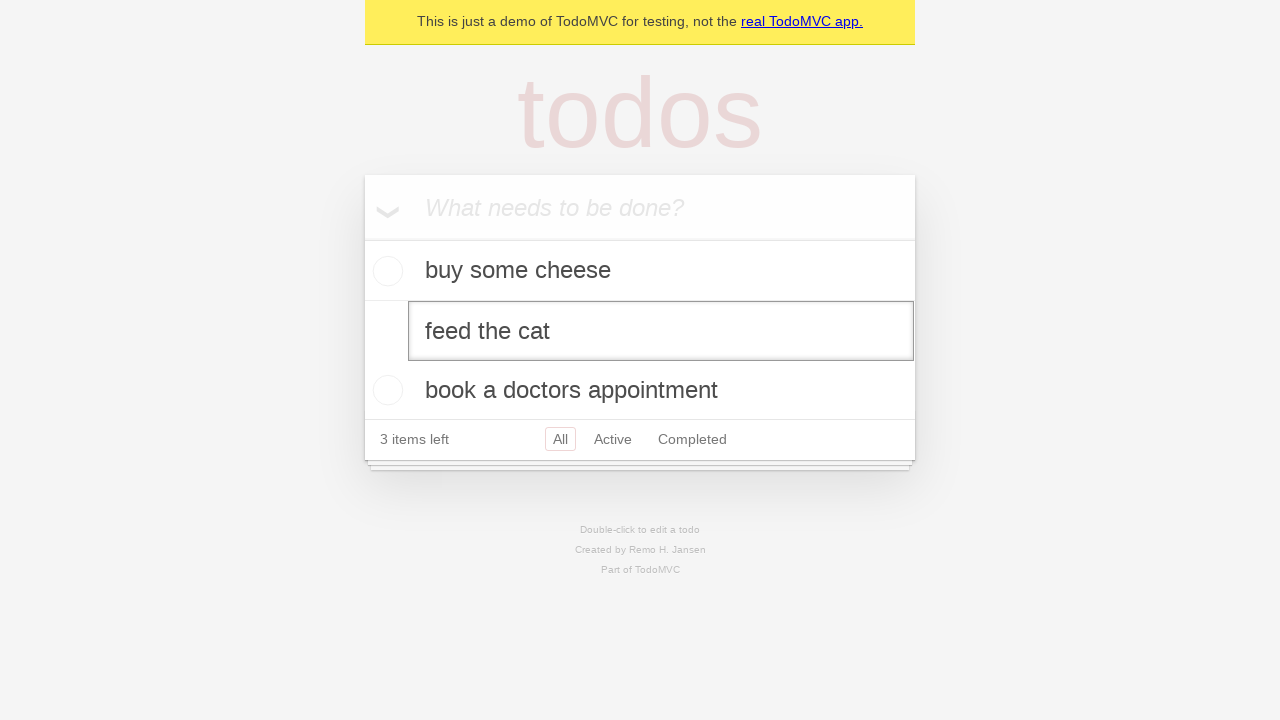

Pressed Escape to cancel edits on second todo item on .todo-list li >> nth=1 >> .edit
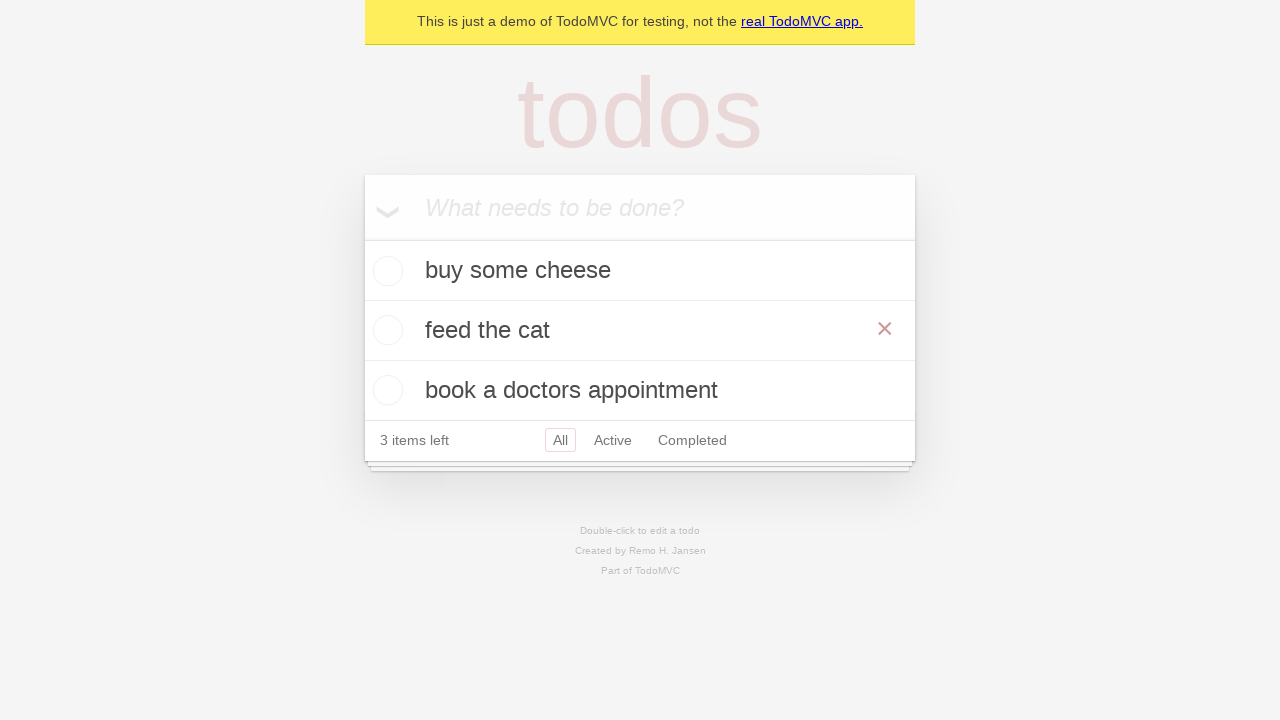

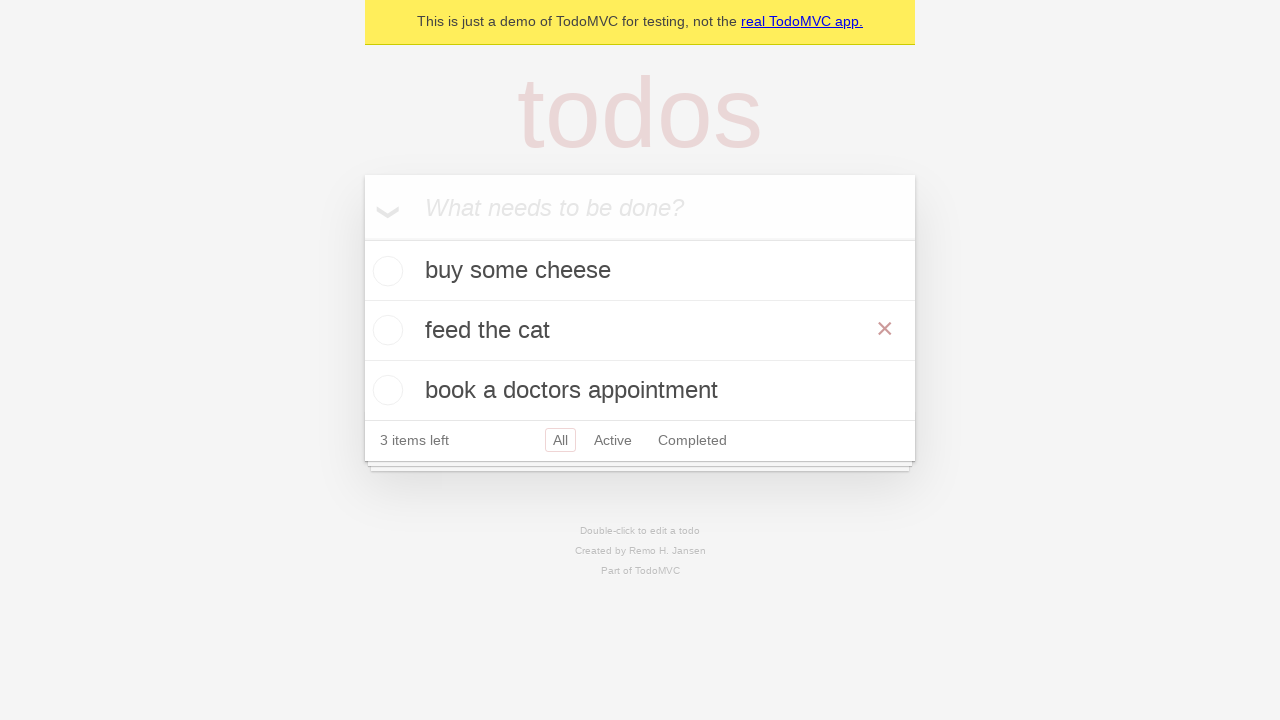